Navigates to the OrangeHRM demo site and verifies the page loads by checking the URL and title are accessible.

Starting URL: https://opensource-demo.orangehrmlive.com/

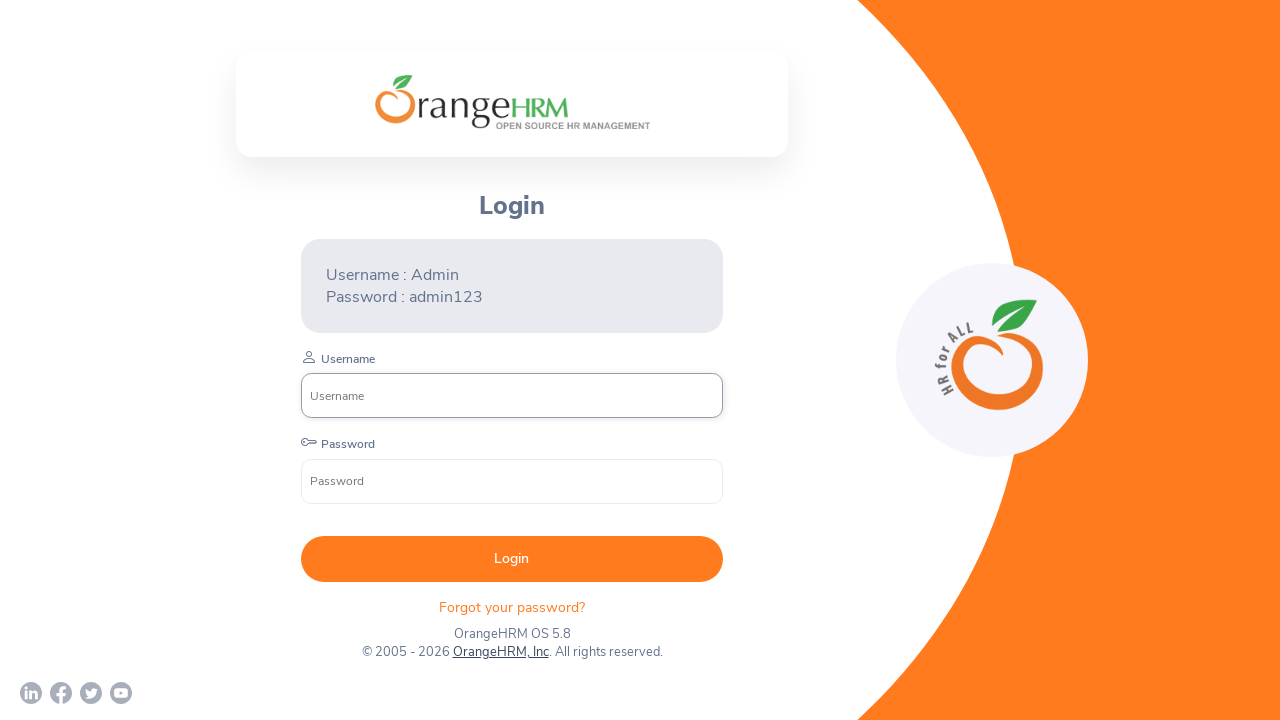

Waited for page to reach domcontentloaded state
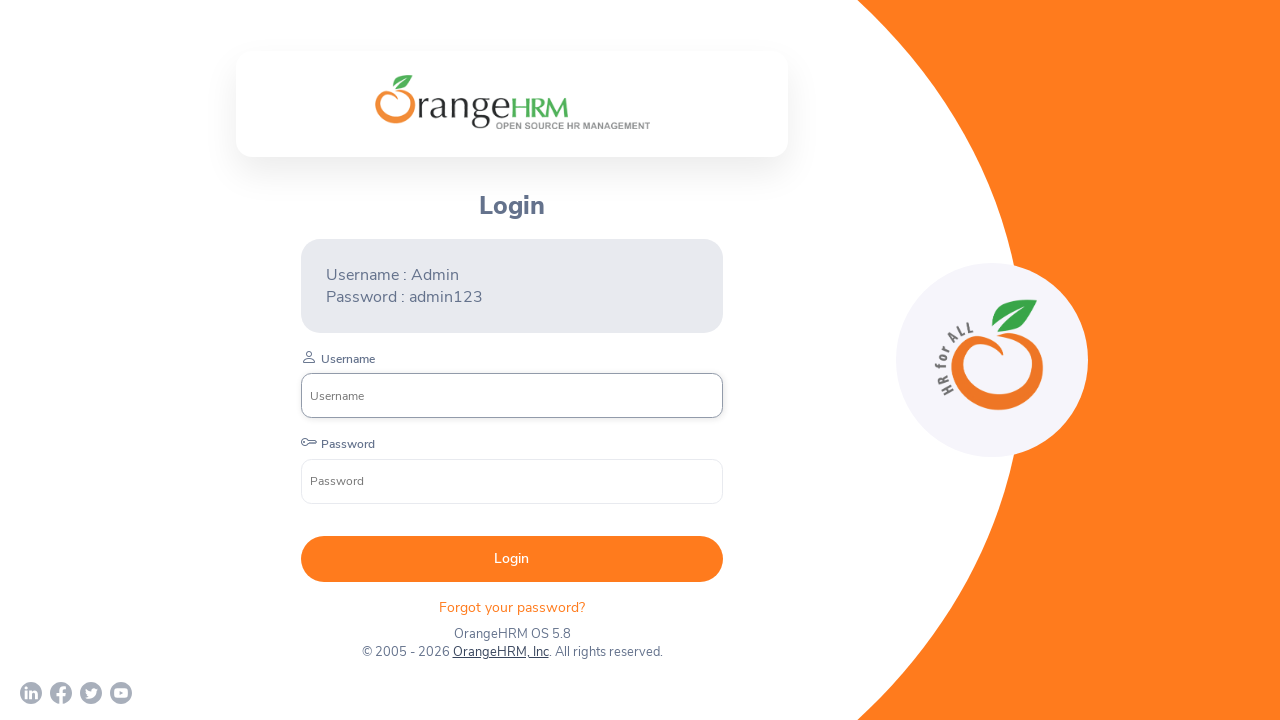

Retrieved current page URL
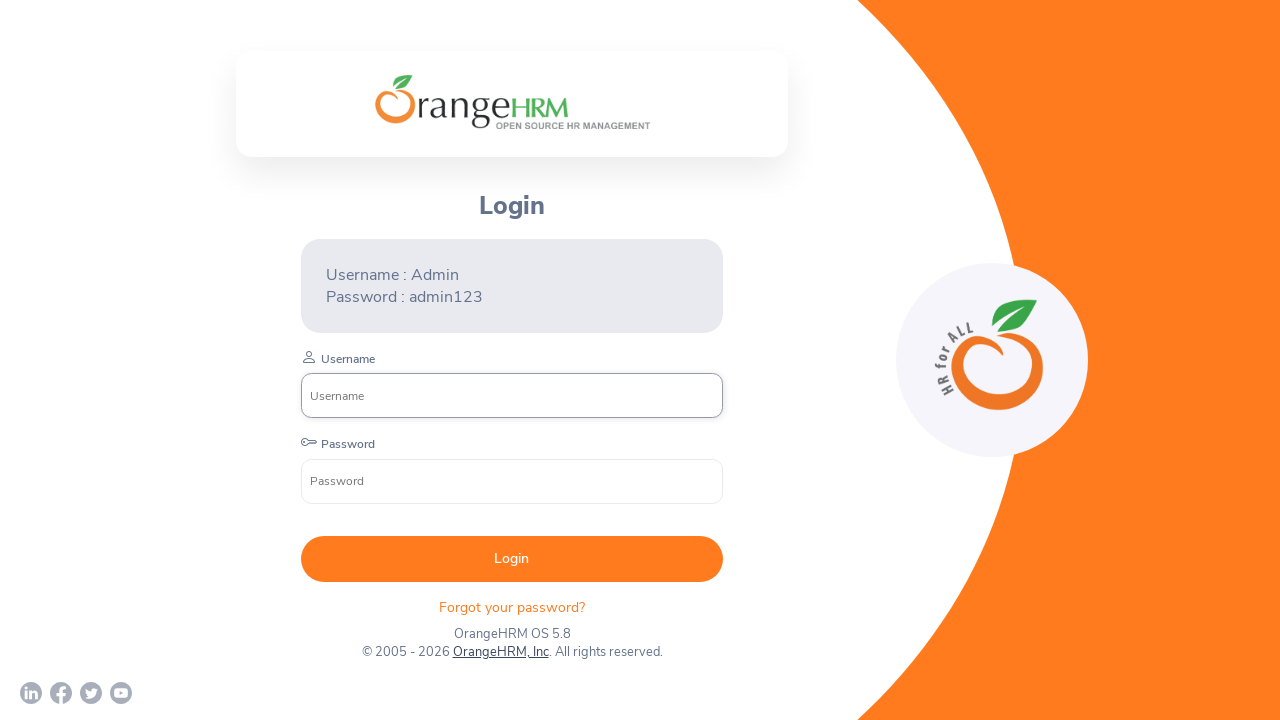

Verified URL contains 'orangehrmlive.com'
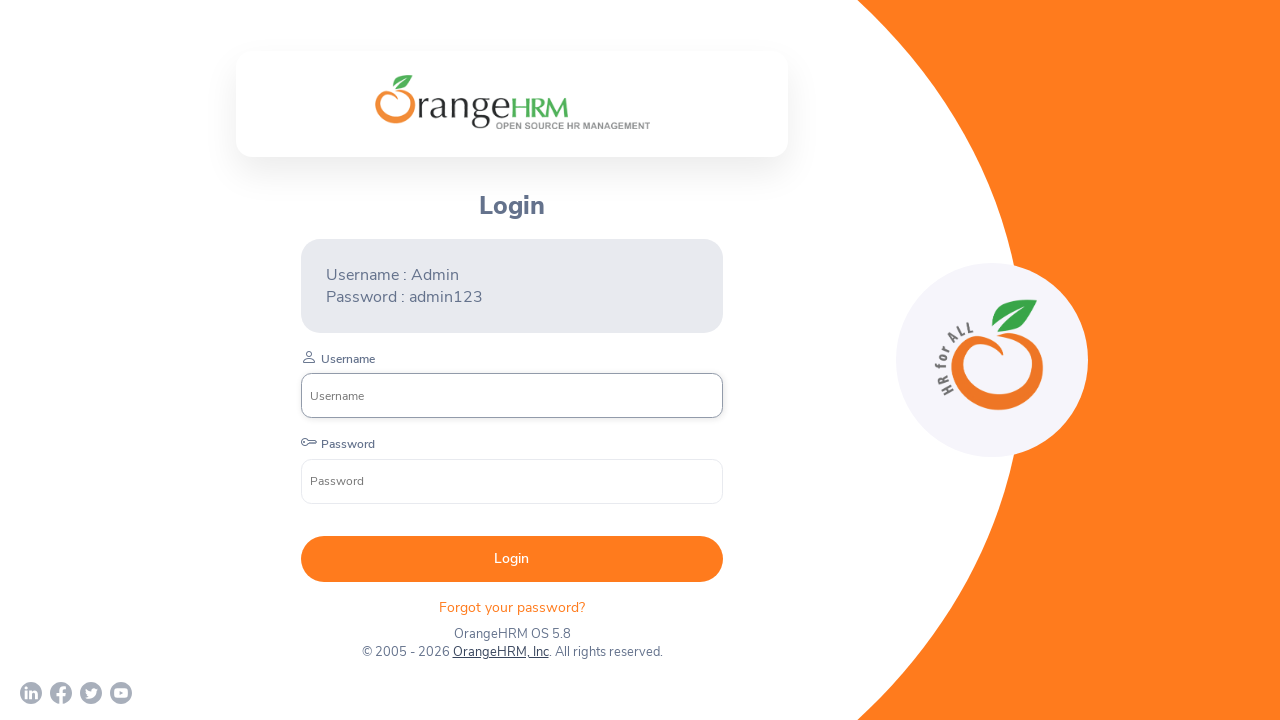

Retrieved page title
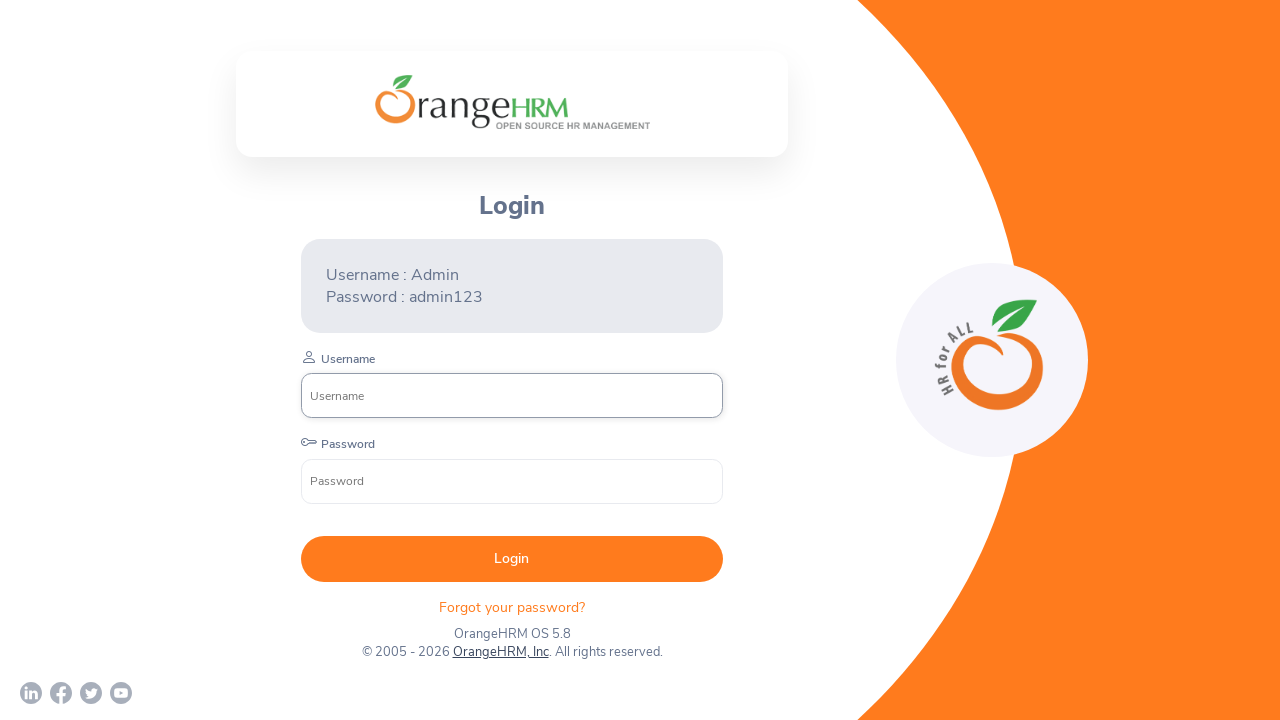

Verified page title is not empty
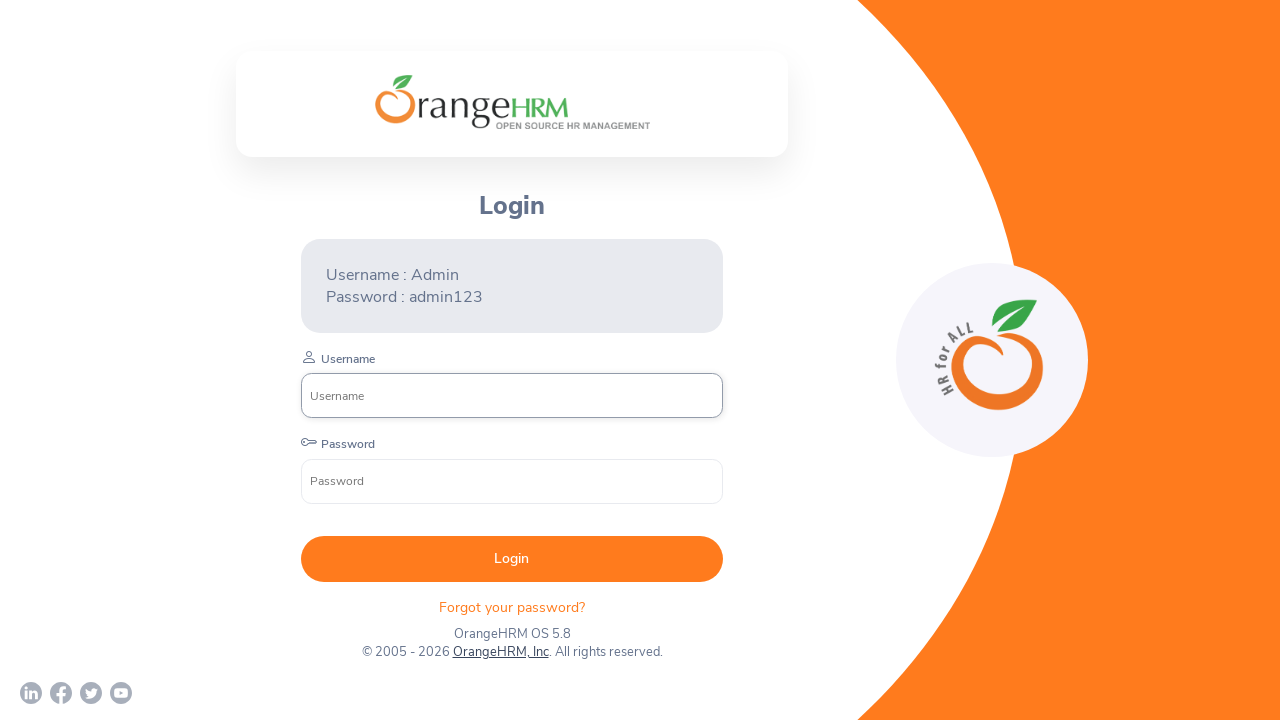

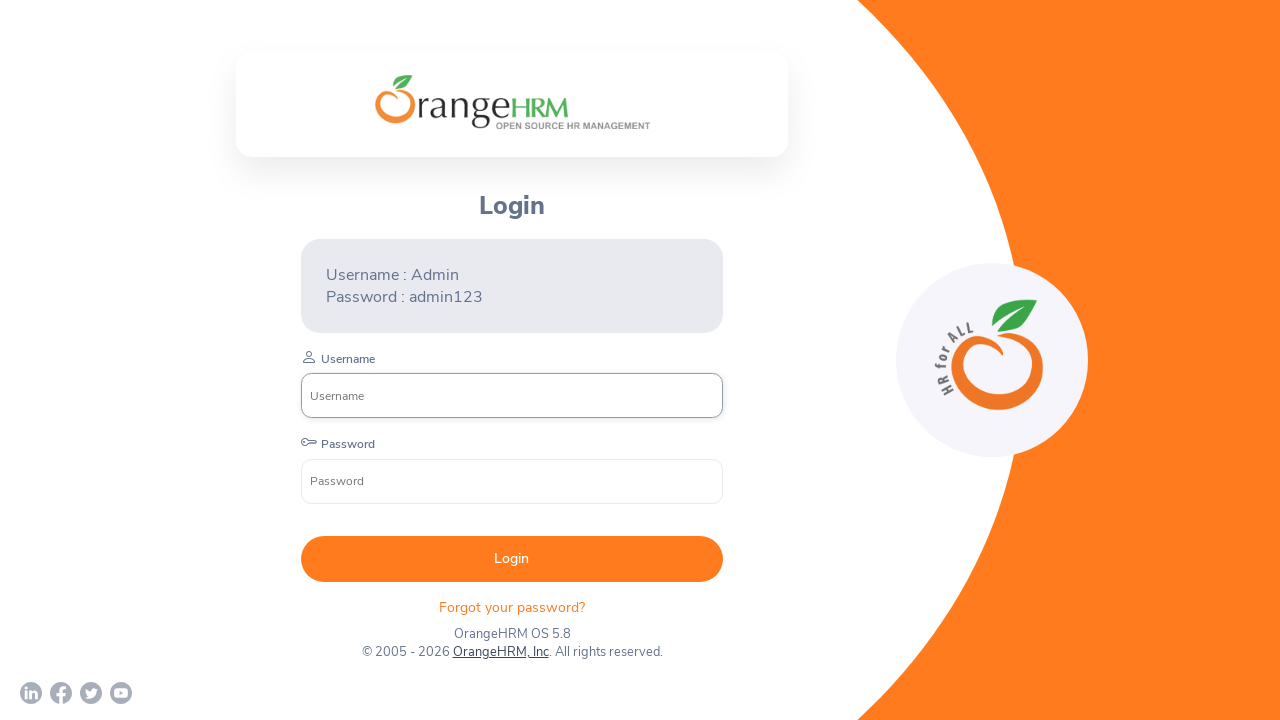